Navigates to Blitz.gg champion page for ranked builds and waits for the page content to load

Starting URL: https://blitz.gg/lol/champions/ahri

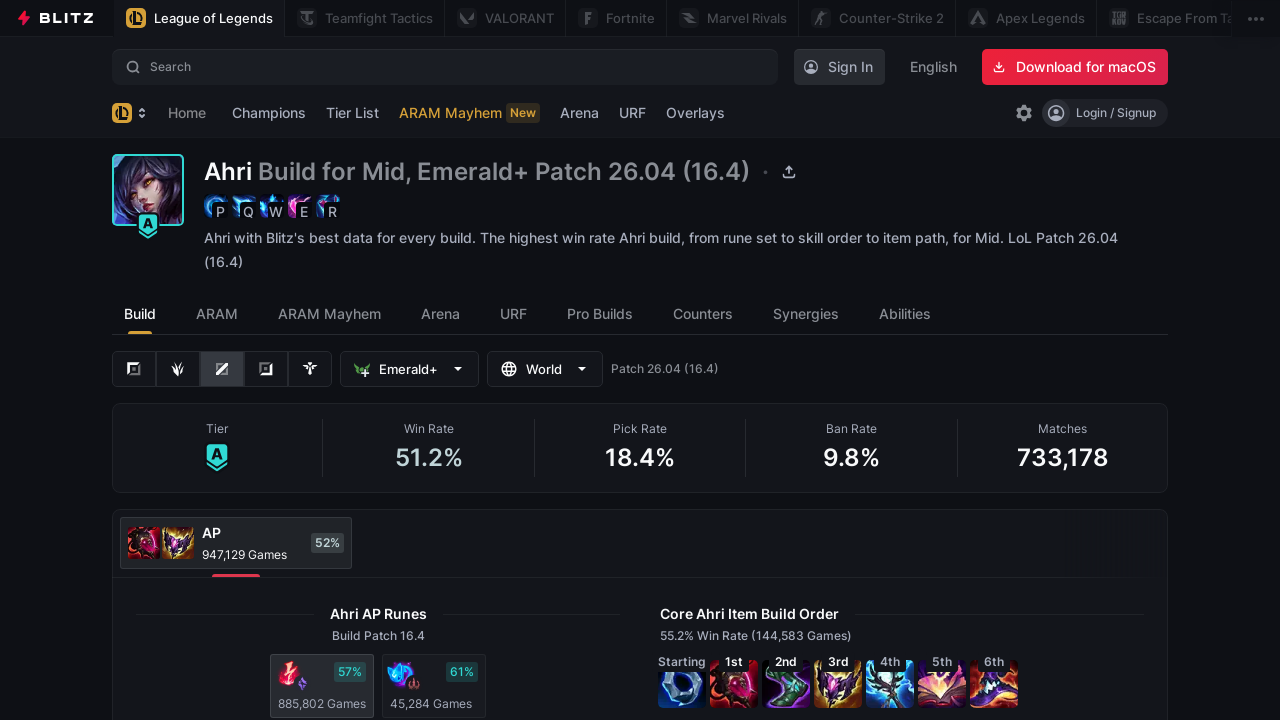

Set viewport size to 1920x1080
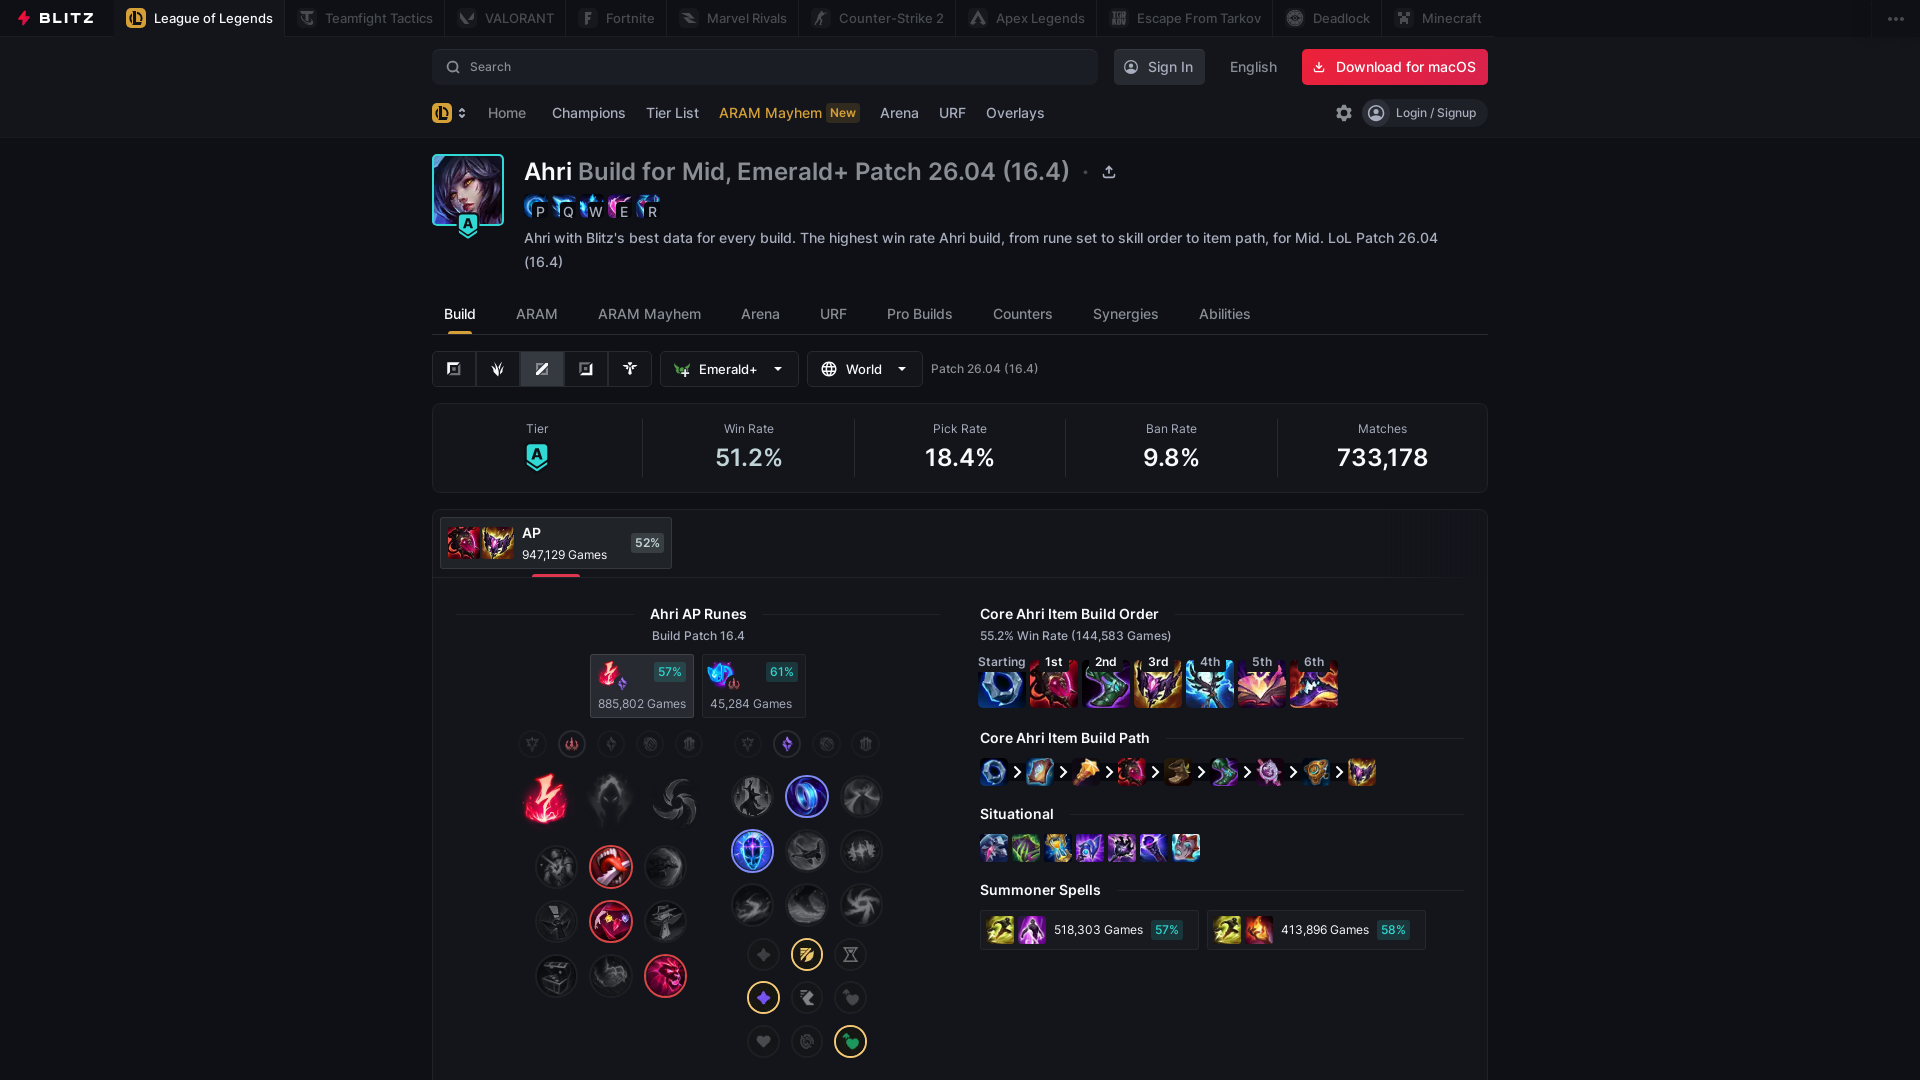

Waited for page to reach networkidle state - ranked builds content loaded
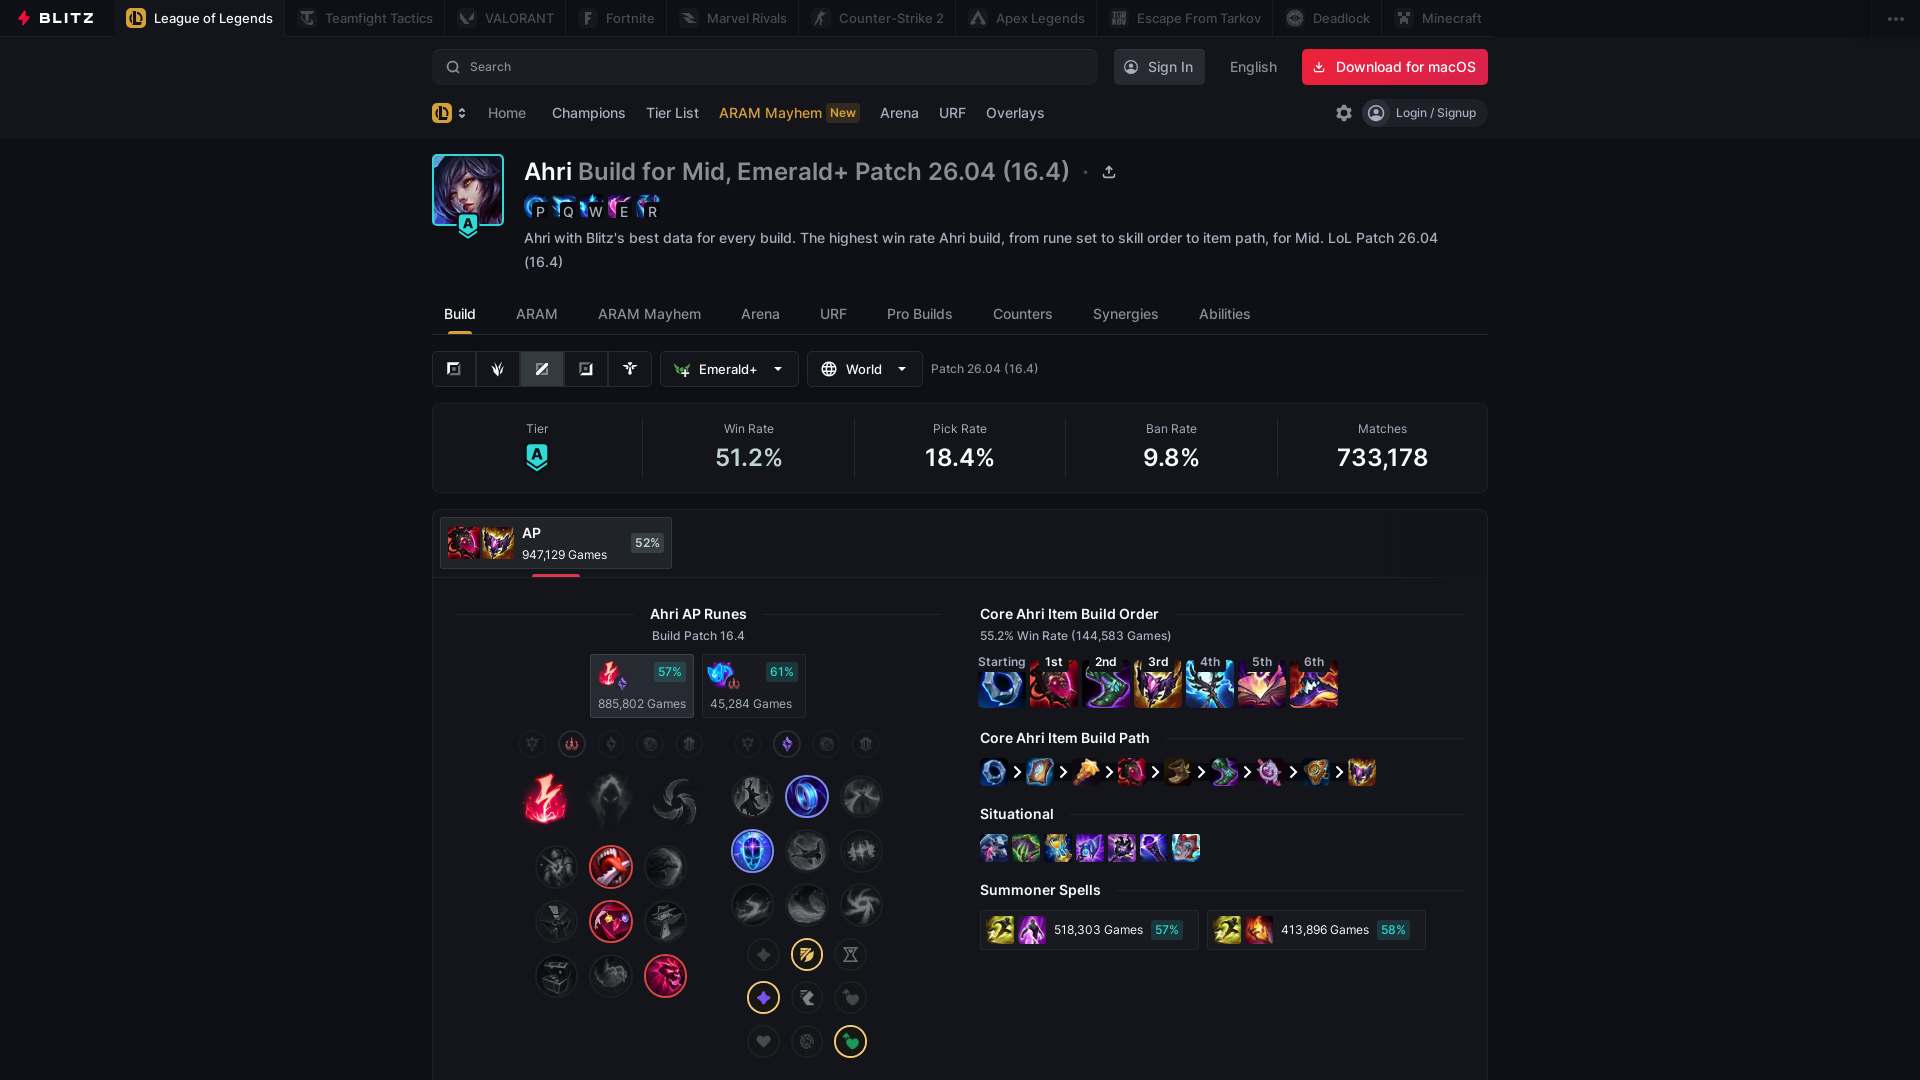

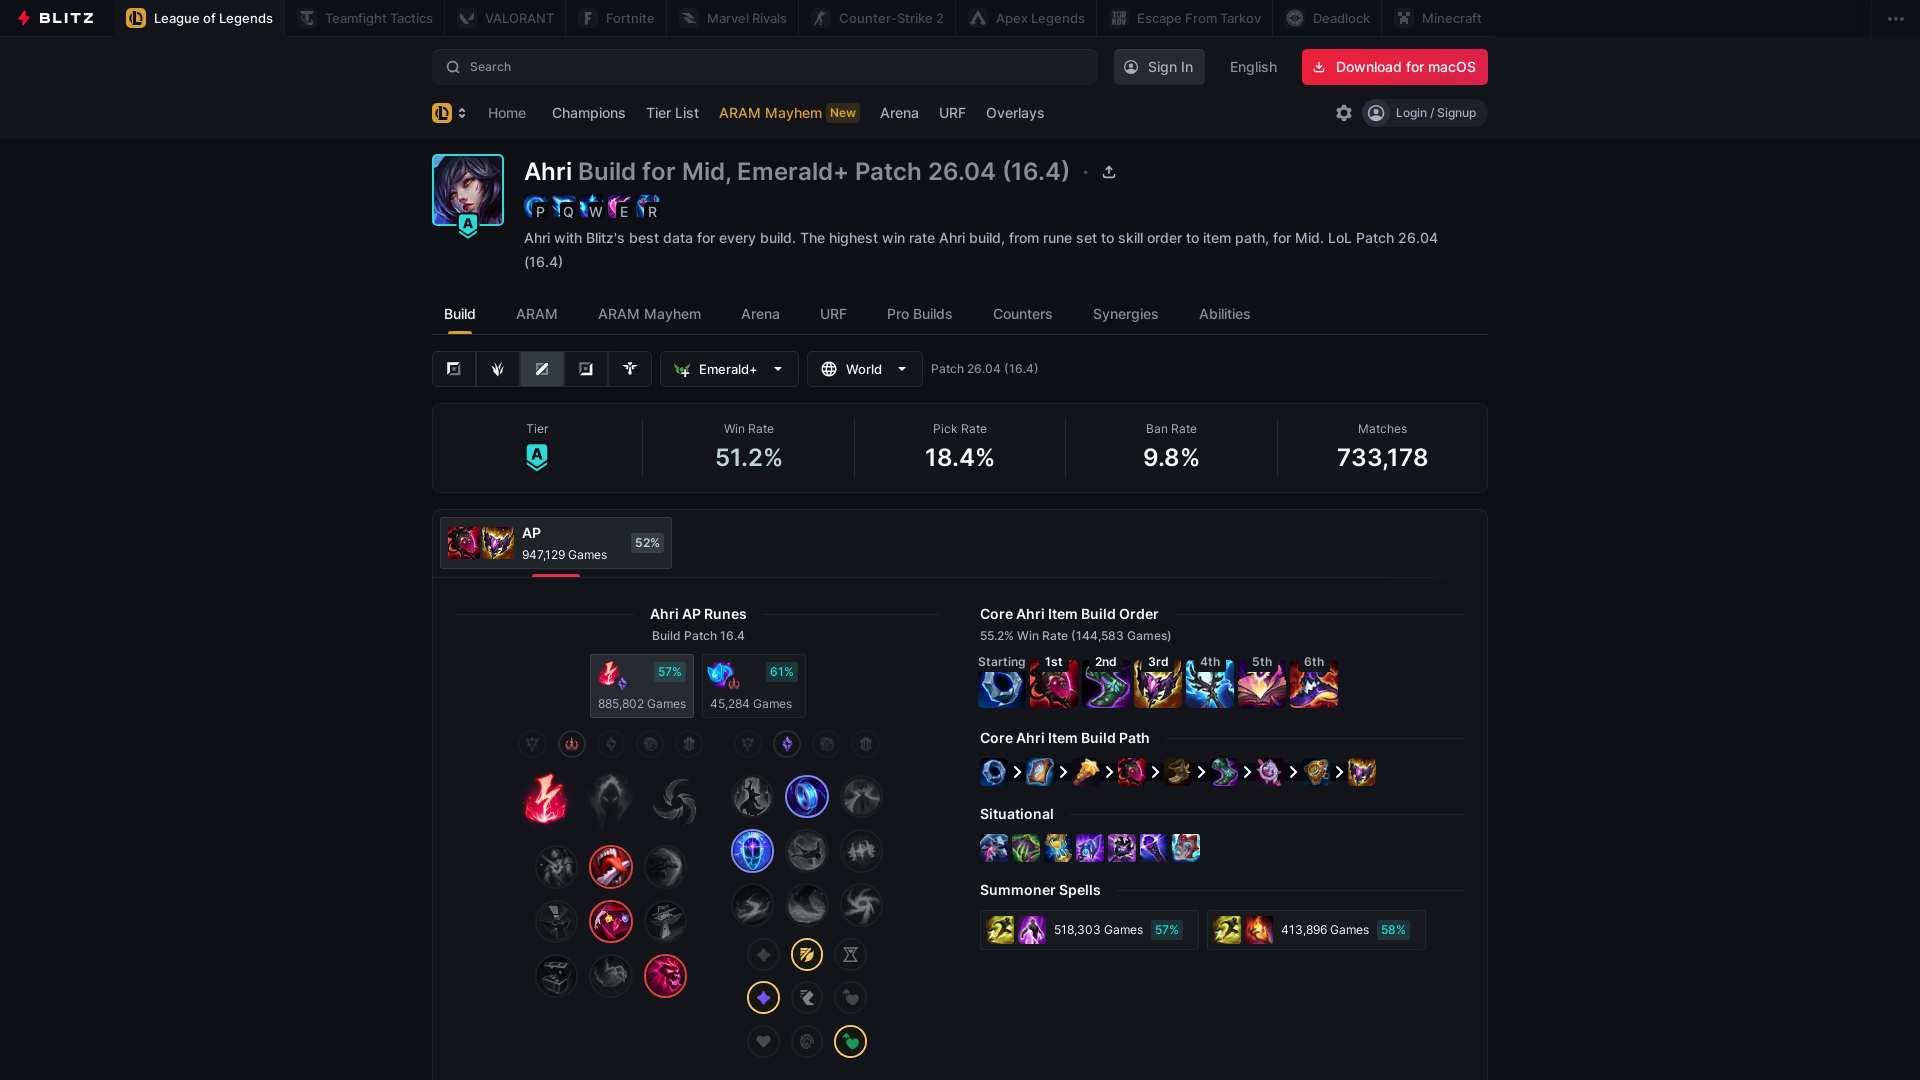